Tests filtering to display all items after applying other filters

Starting URL: https://demo.playwright.dev/todomvc

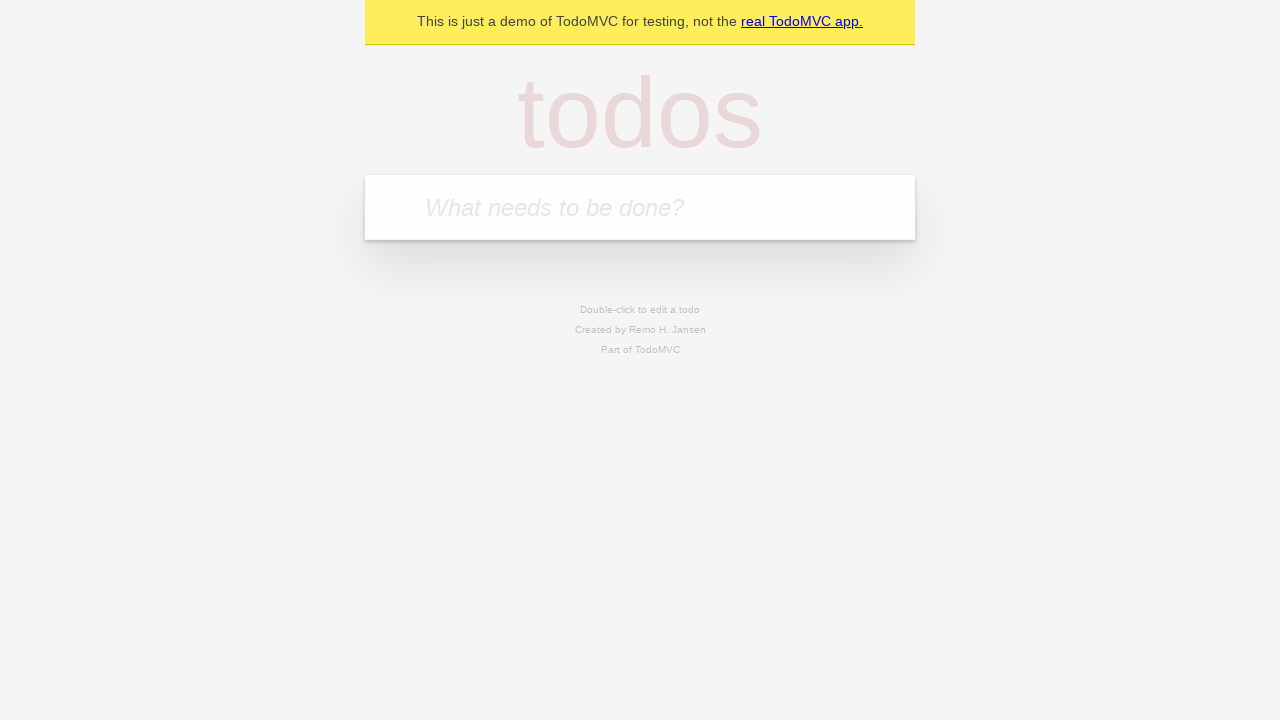

Filled todo input with 'buy some cheese' on internal:attr=[placeholder="What needs to be done?"i]
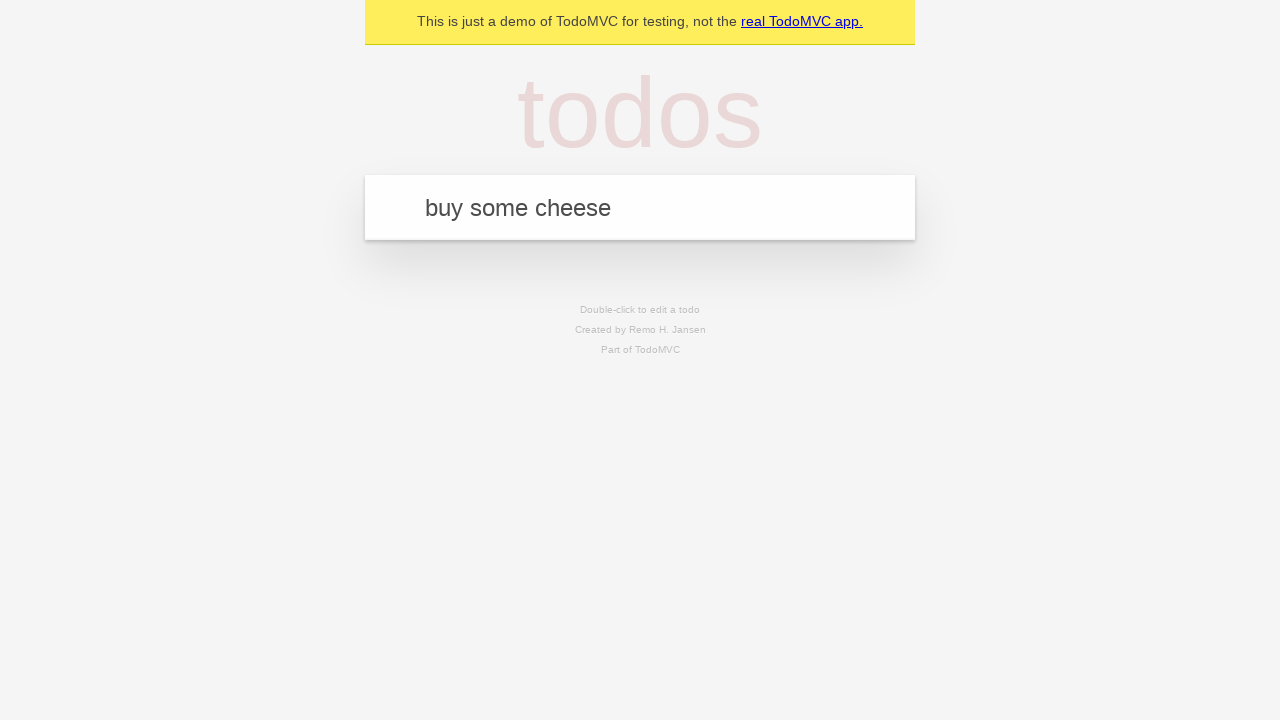

Pressed Enter to create first todo on internal:attr=[placeholder="What needs to be done?"i]
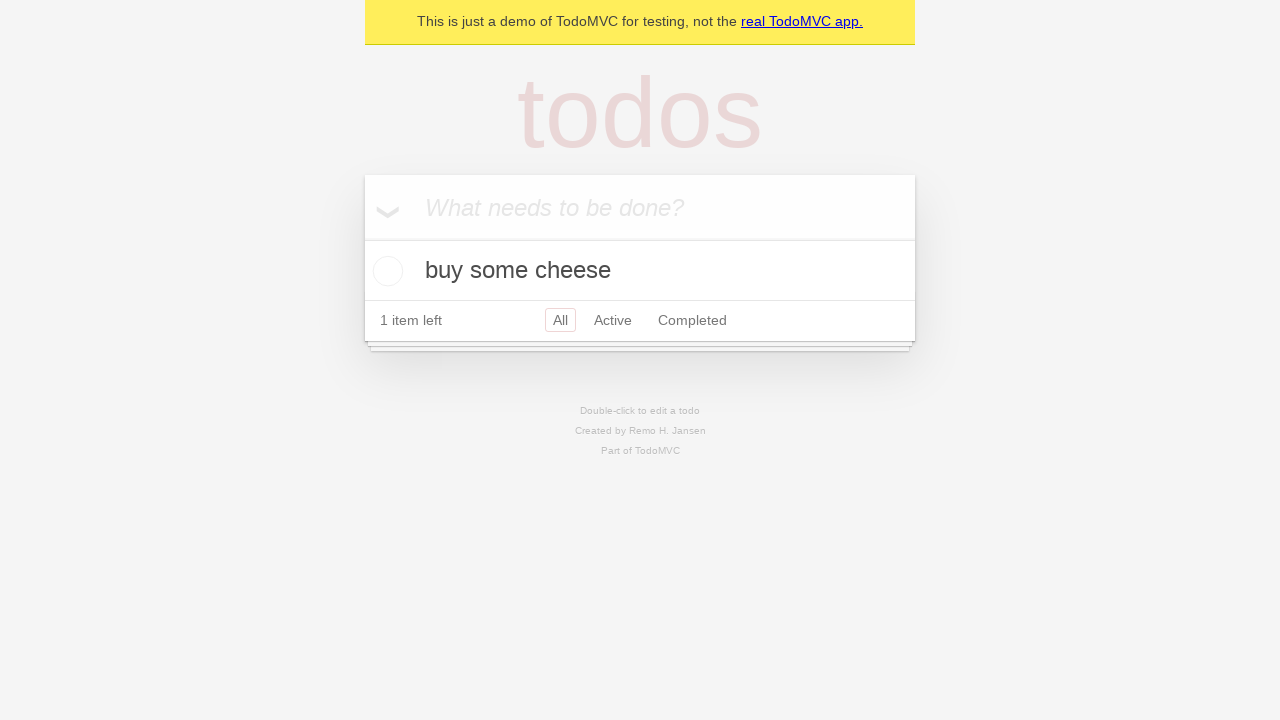

Filled todo input with 'feed the cat' on internal:attr=[placeholder="What needs to be done?"i]
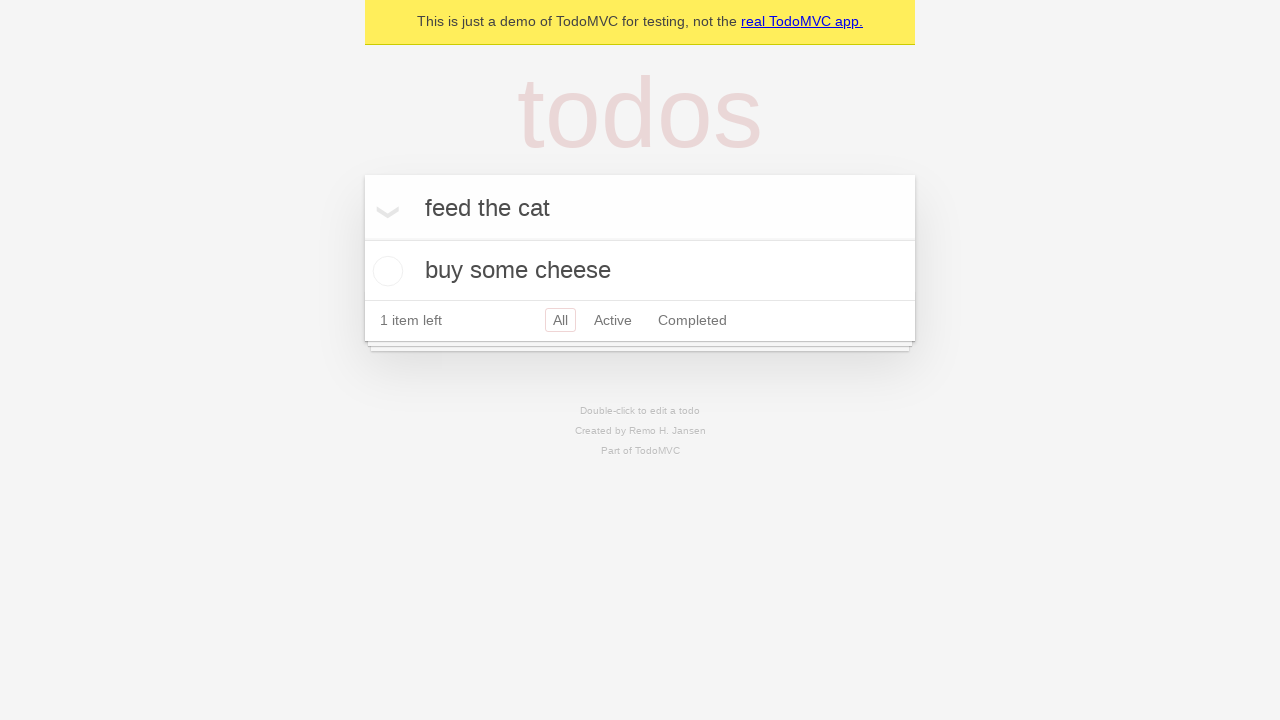

Pressed Enter to create second todo on internal:attr=[placeholder="What needs to be done?"i]
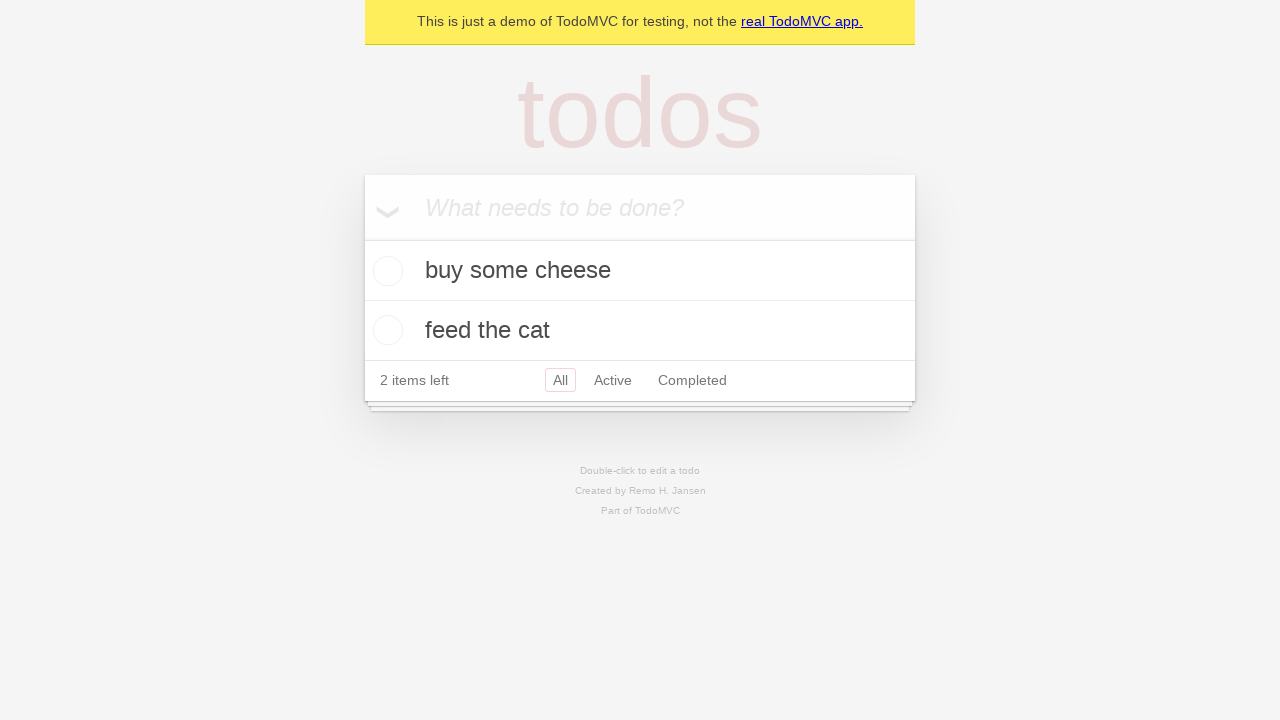

Filled todo input with 'book a doctors appointment' on internal:attr=[placeholder="What needs to be done?"i]
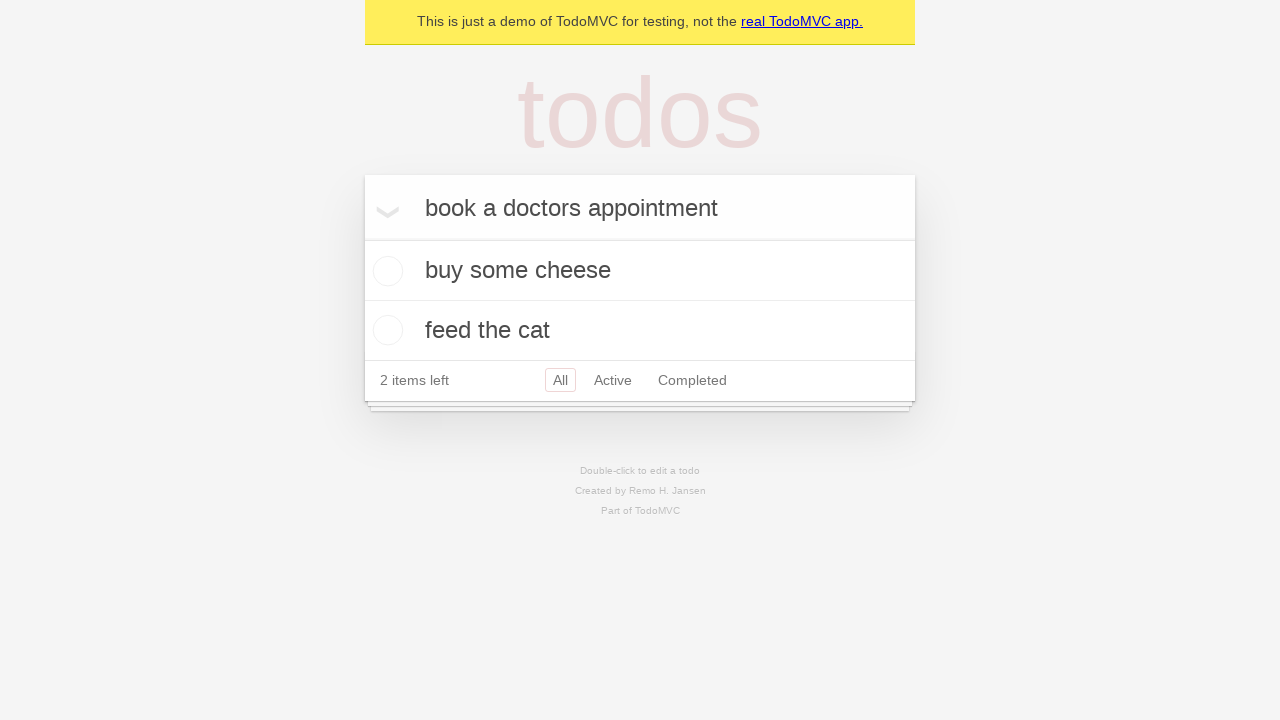

Pressed Enter to create third todo on internal:attr=[placeholder="What needs to be done?"i]
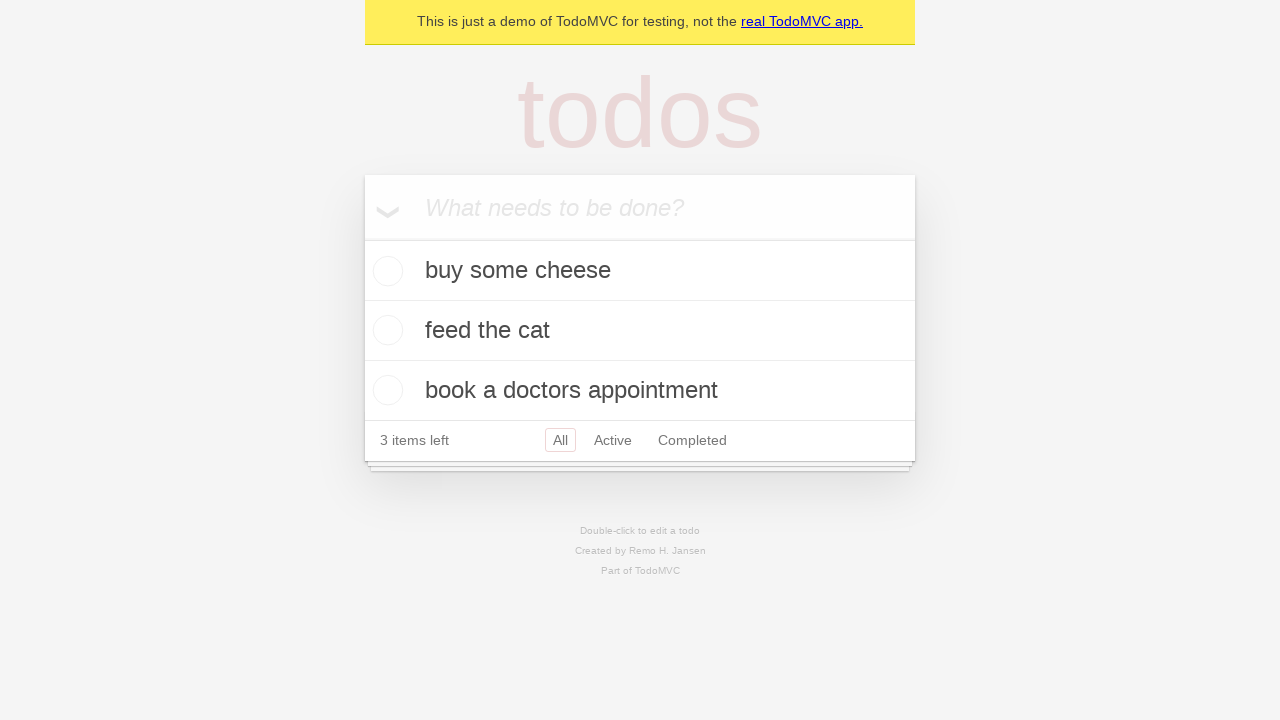

Waited for all 3 todos to be created
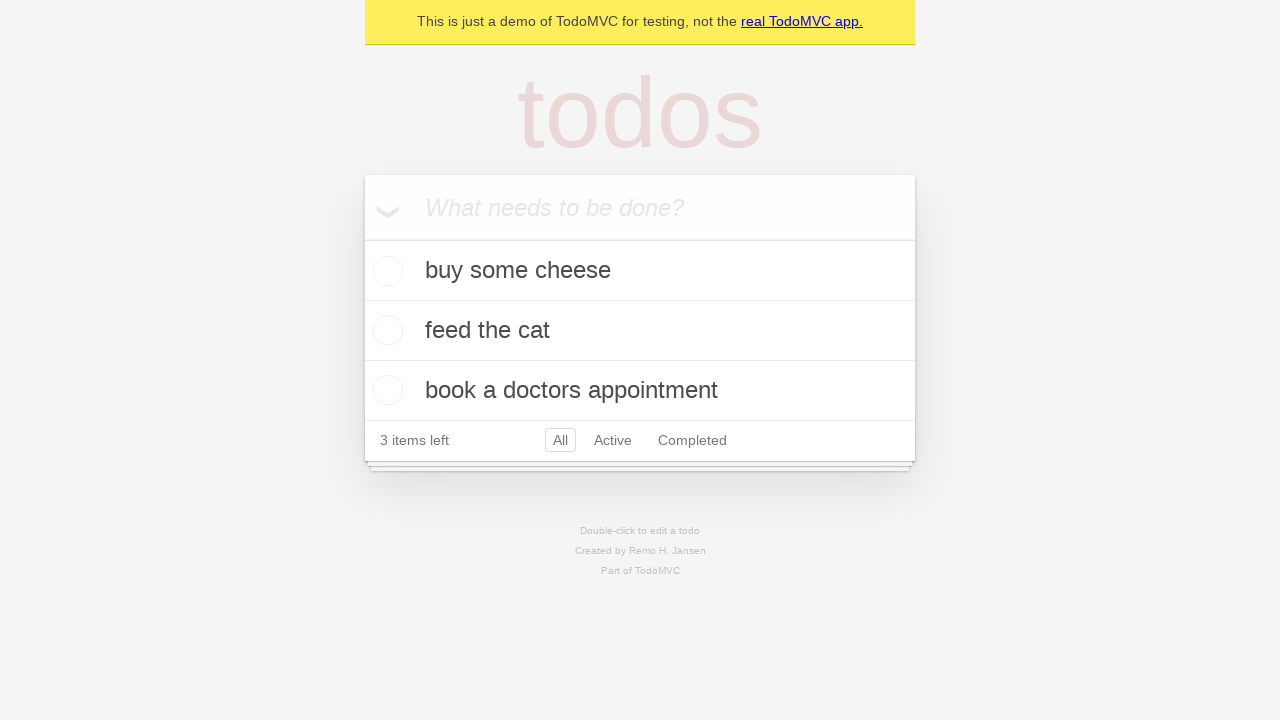

Checked the second todo item at (385, 330) on internal:testid=[data-testid="todo-item"s] >> nth=1 >> internal:role=checkbox
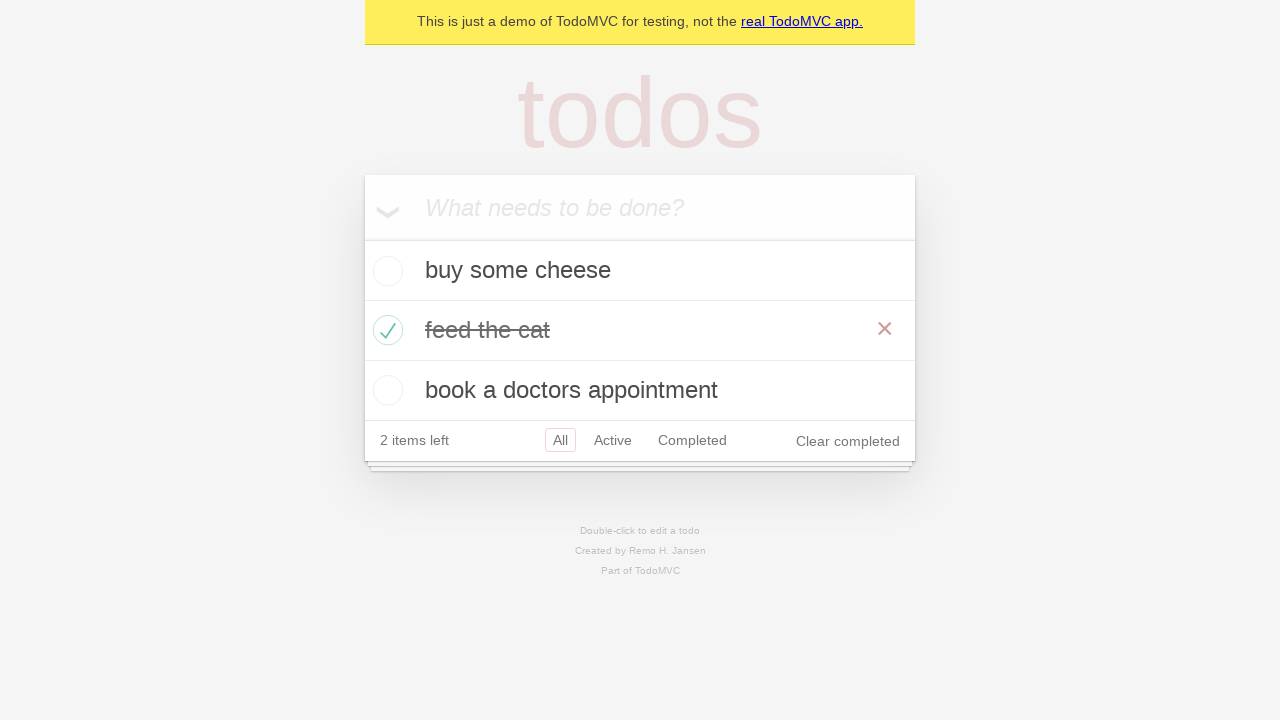

Clicked 'Active' filter to display active items at (613, 440) on internal:role=link[name="Active"i]
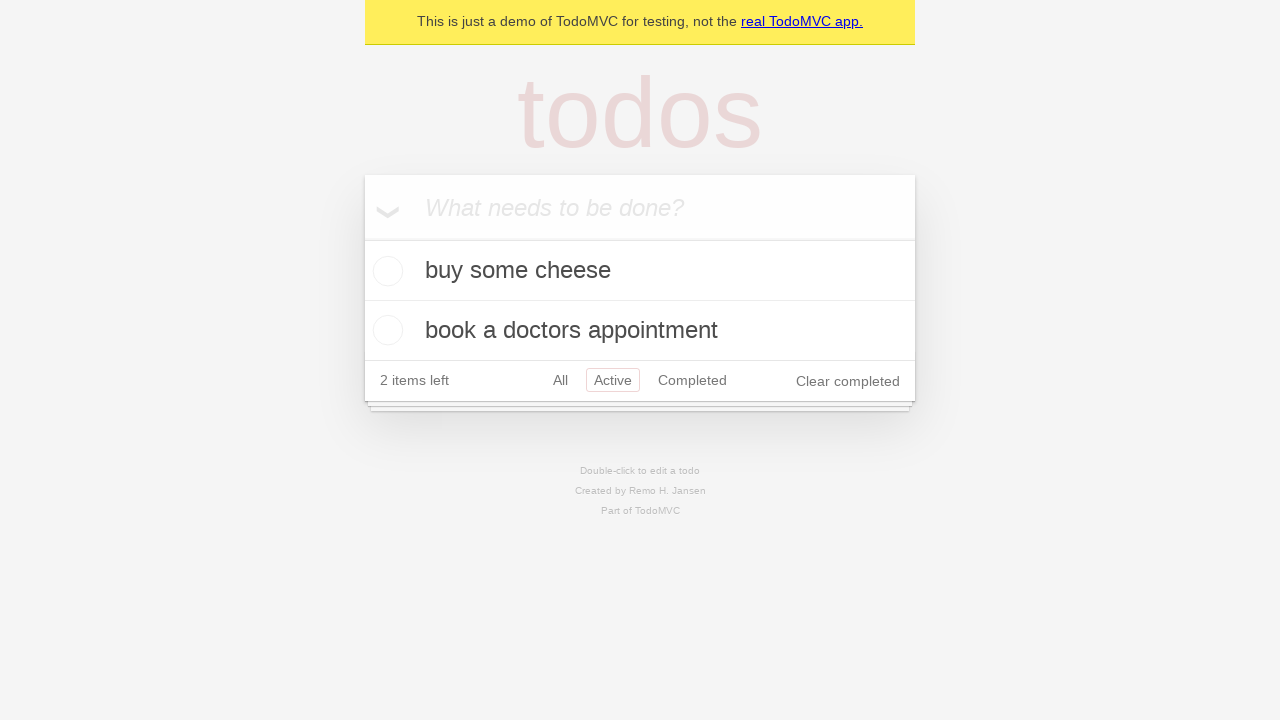

Clicked 'Completed' filter to display completed items at (692, 380) on internal:role=link[name="Completed"i]
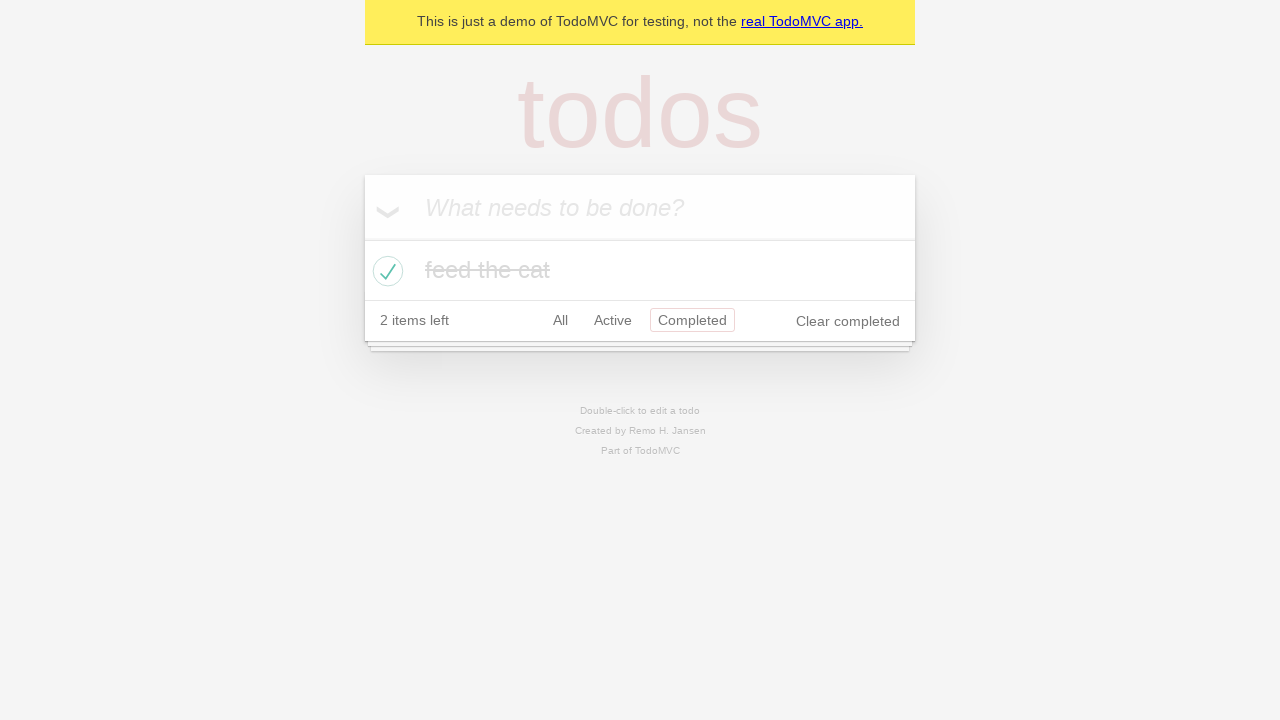

Clicked 'All' filter to display all items at (560, 320) on internal:role=link[name="All"i]
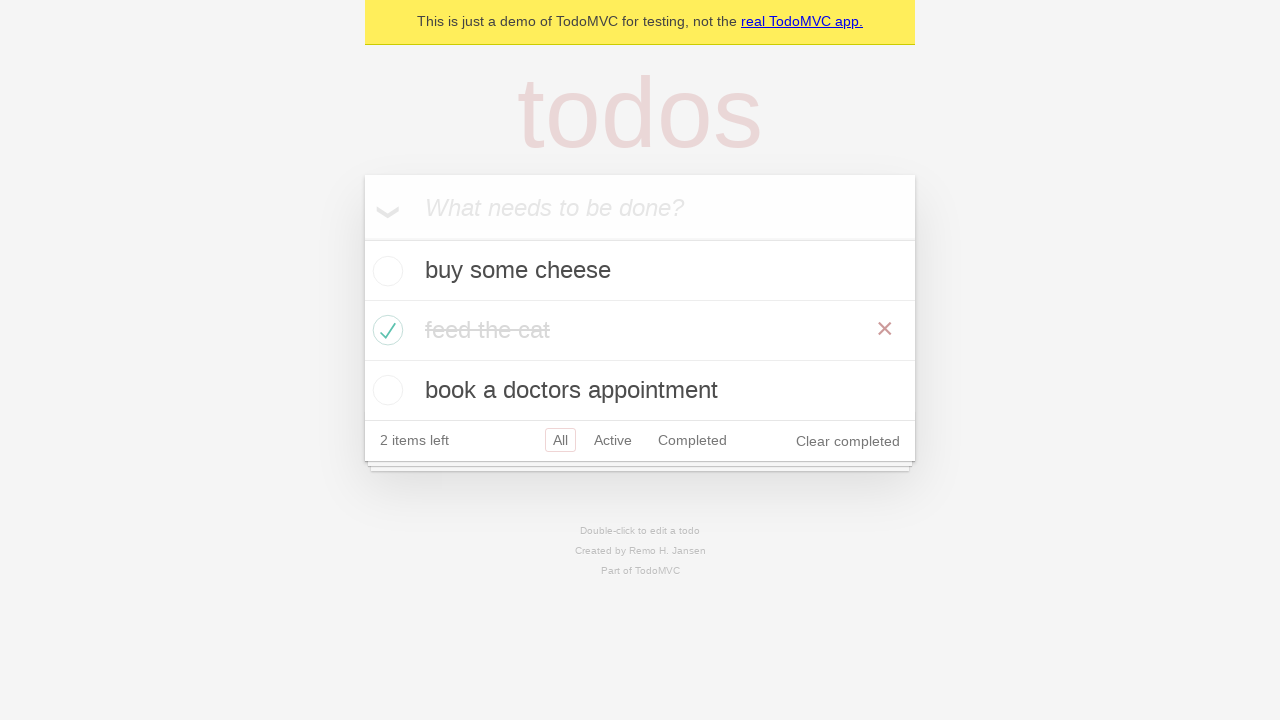

Verified all 3 todo items are displayed after applying 'All' filter
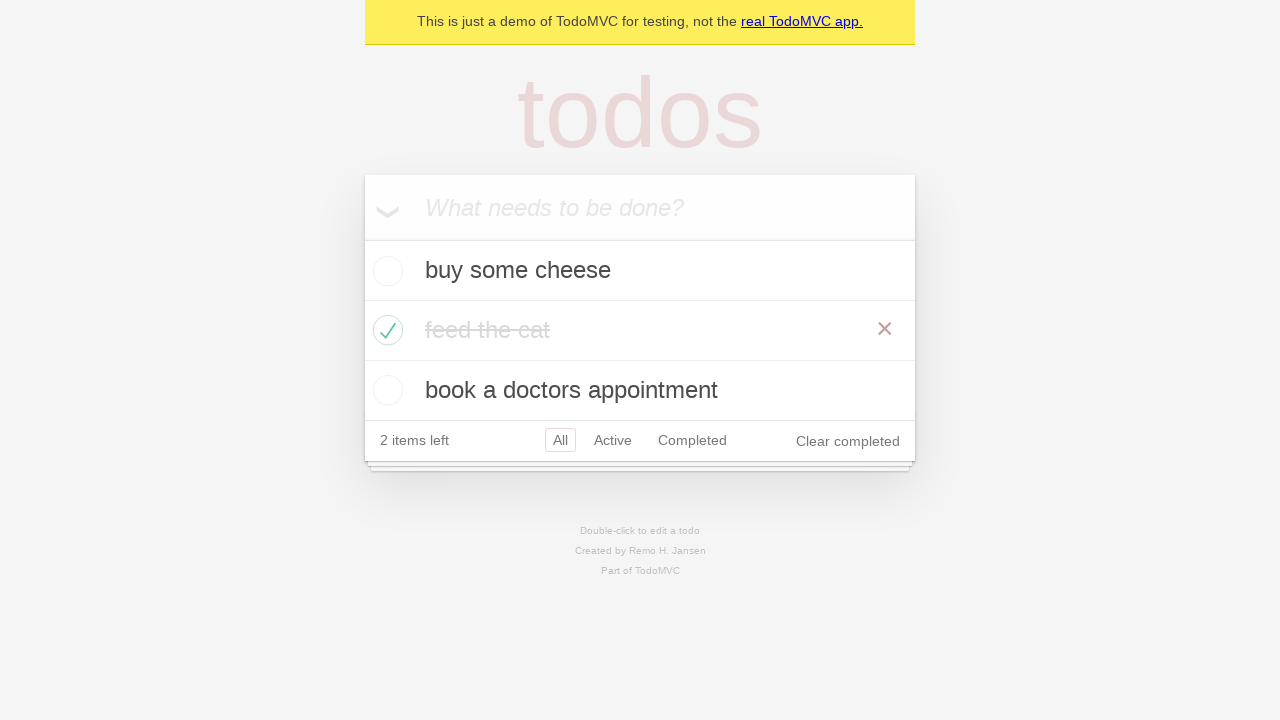

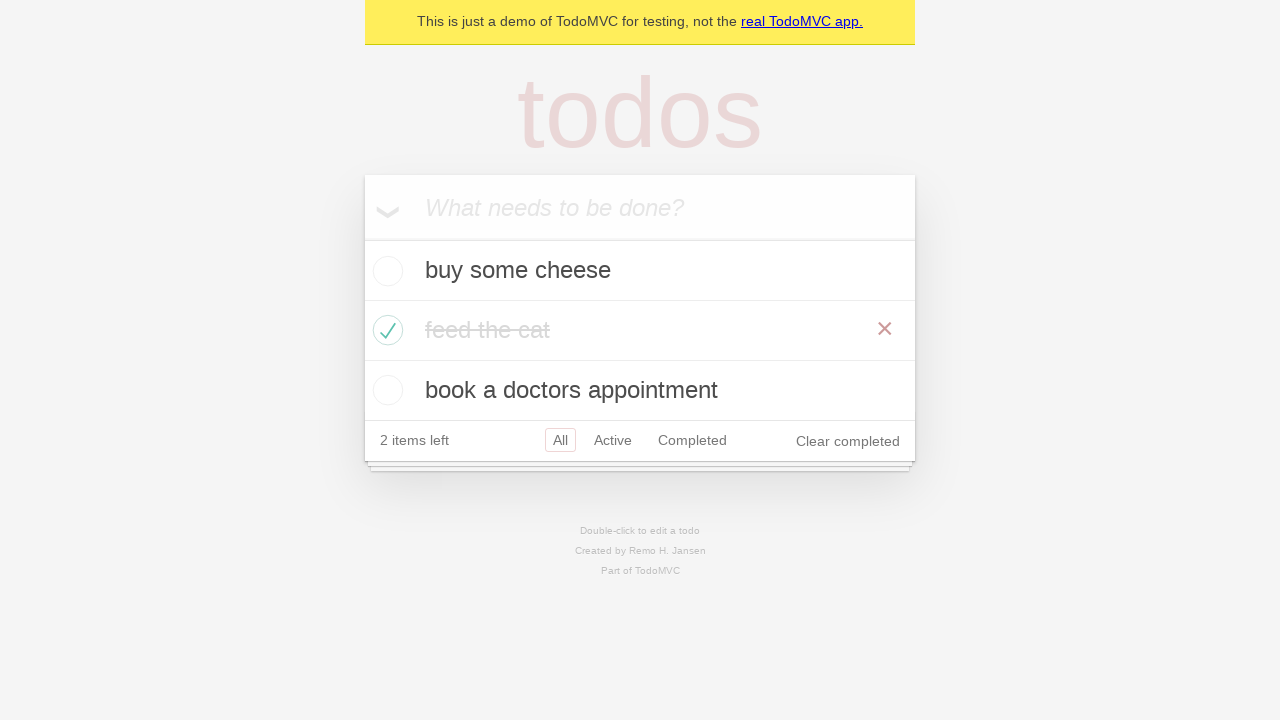